Tests navigation by clicking on the "A/B Testing" link, verifying the page title, then navigating back and verifying the homepage title

Starting URL: https://practice.cydeo.com

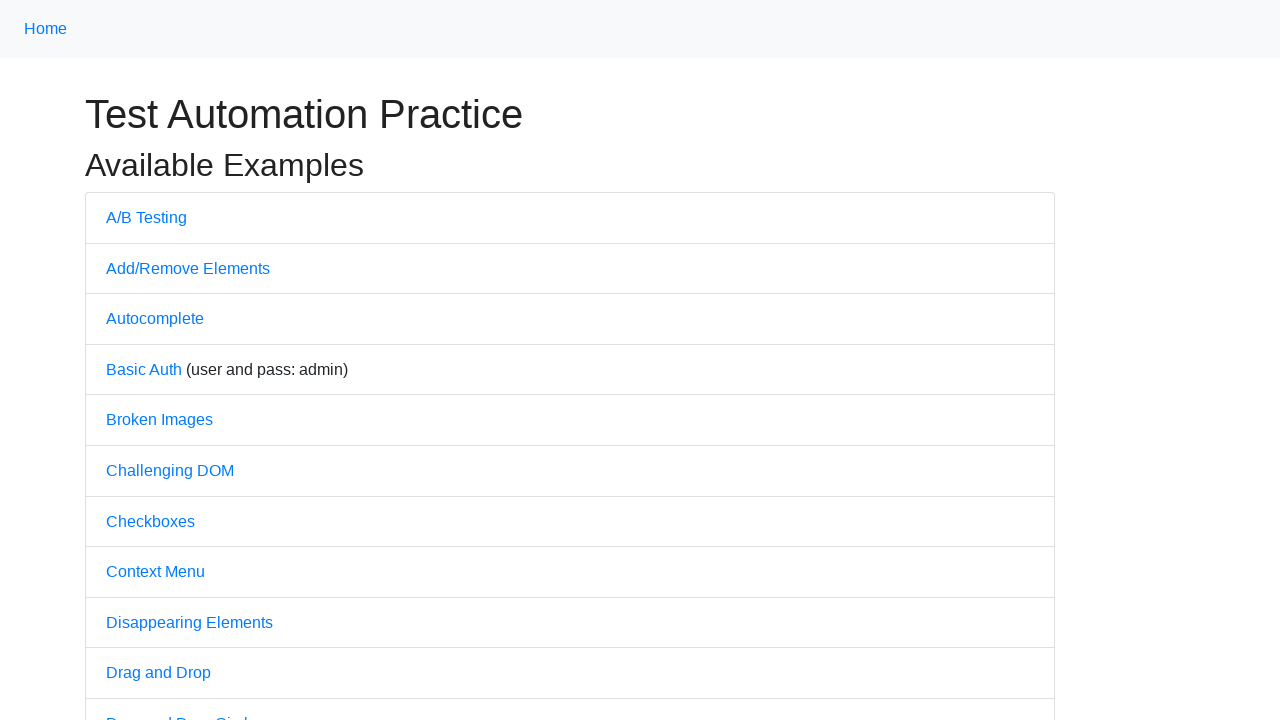

Clicked on the 'A/B Testing' link at (146, 217) on text=A/B Testing
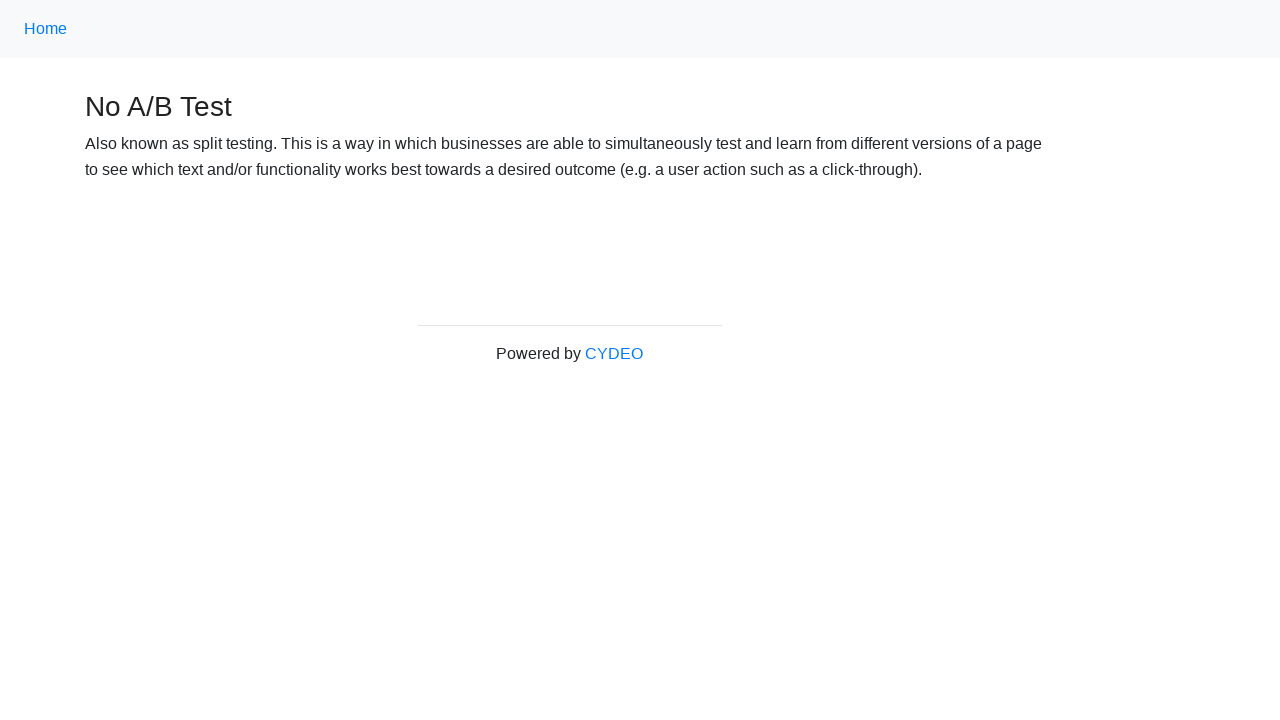

Waited for page to load (networkidle)
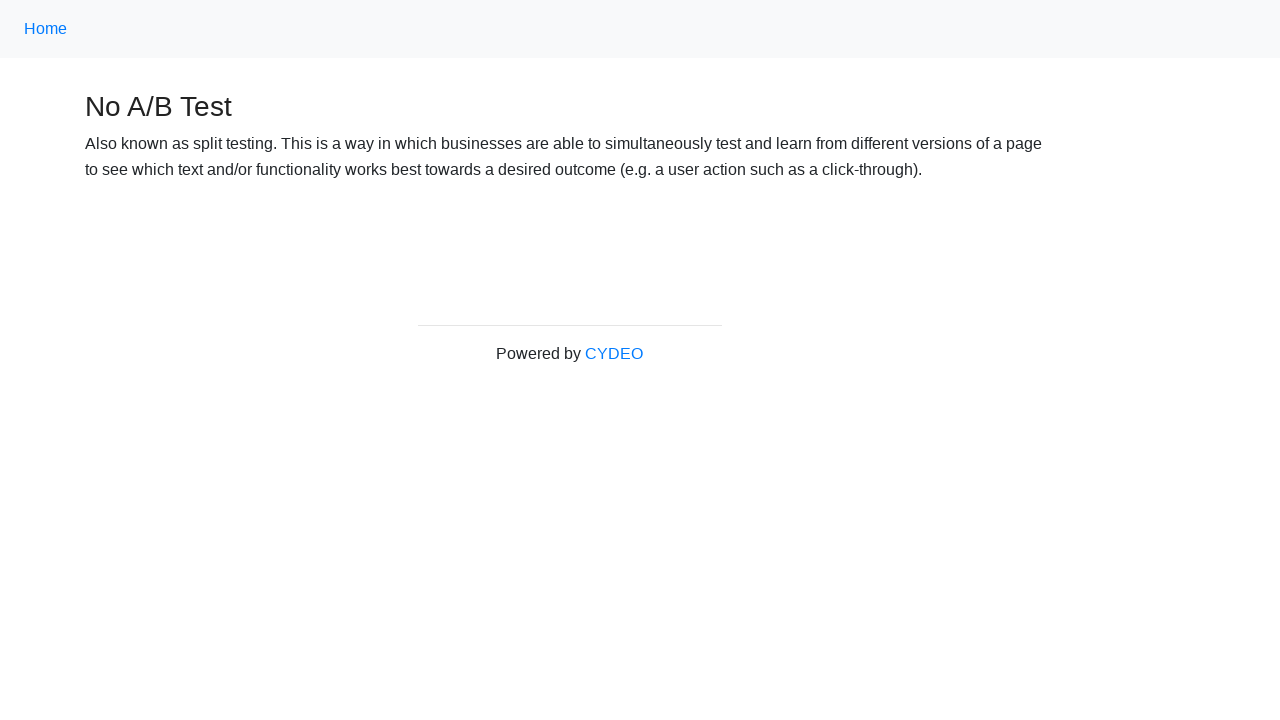

Verified page title contains 'No A/B Test'
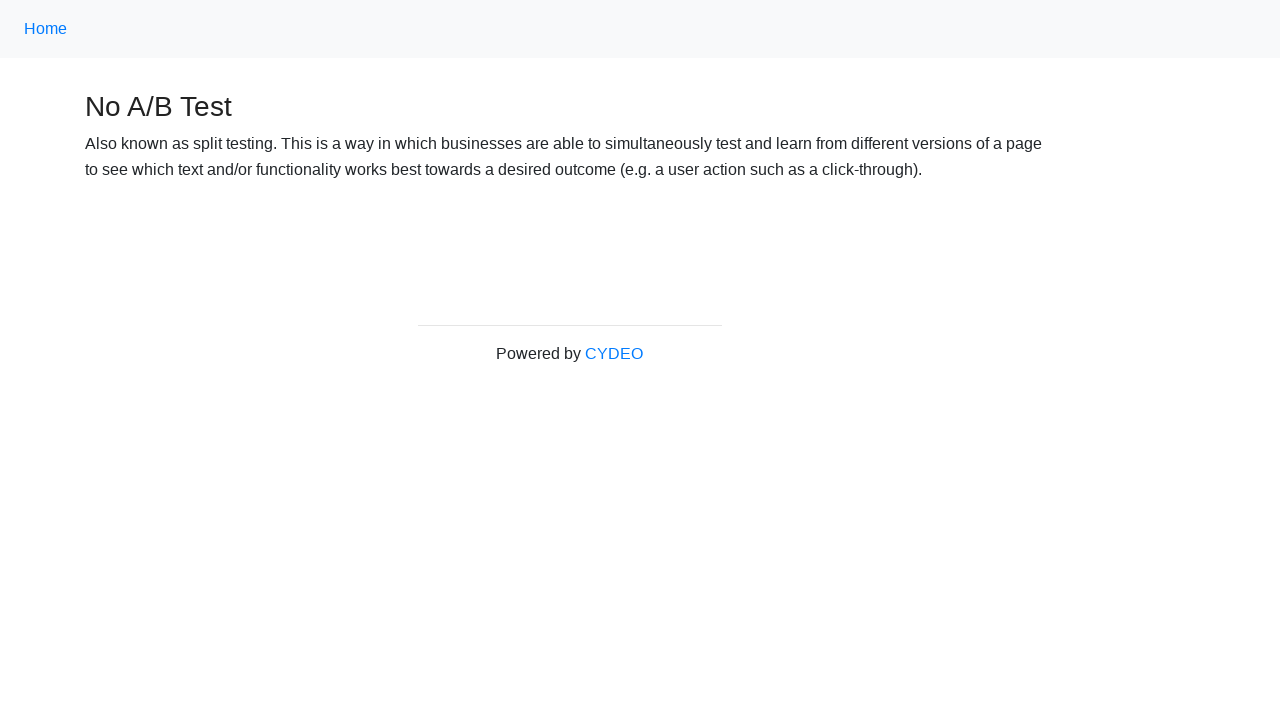

Navigated back to the homepage
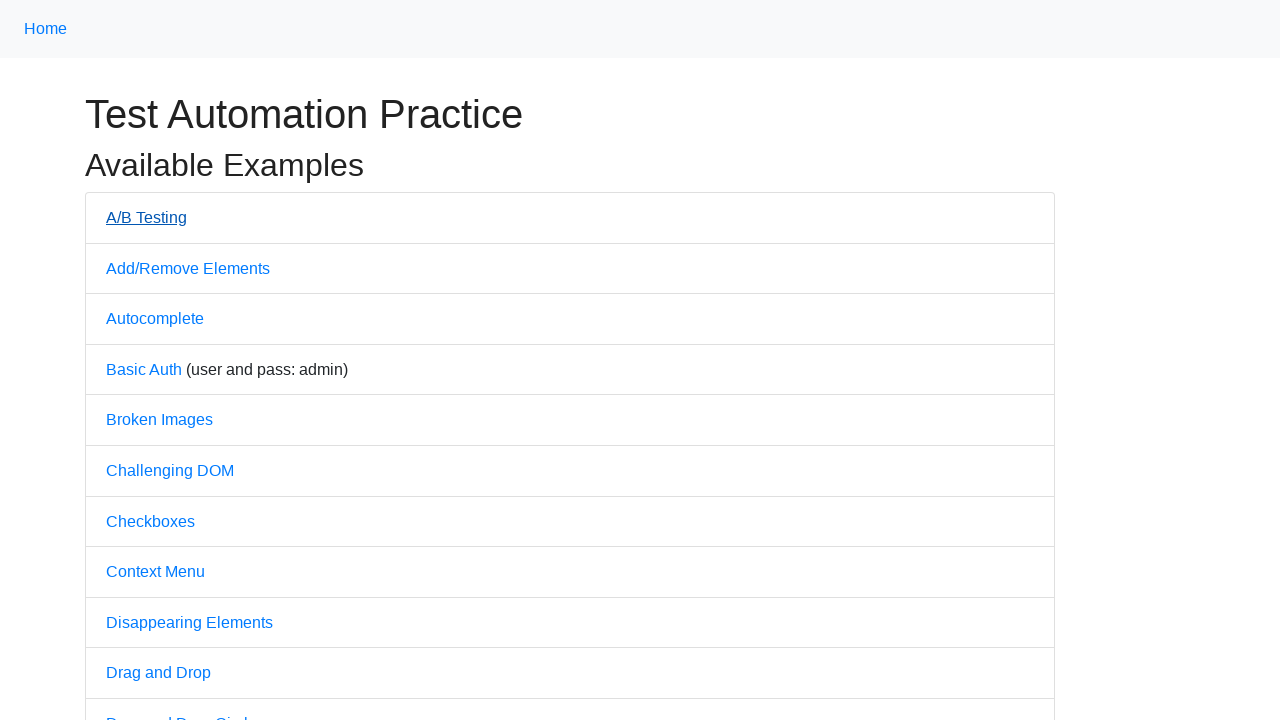

Verified page title contains 'Practice'
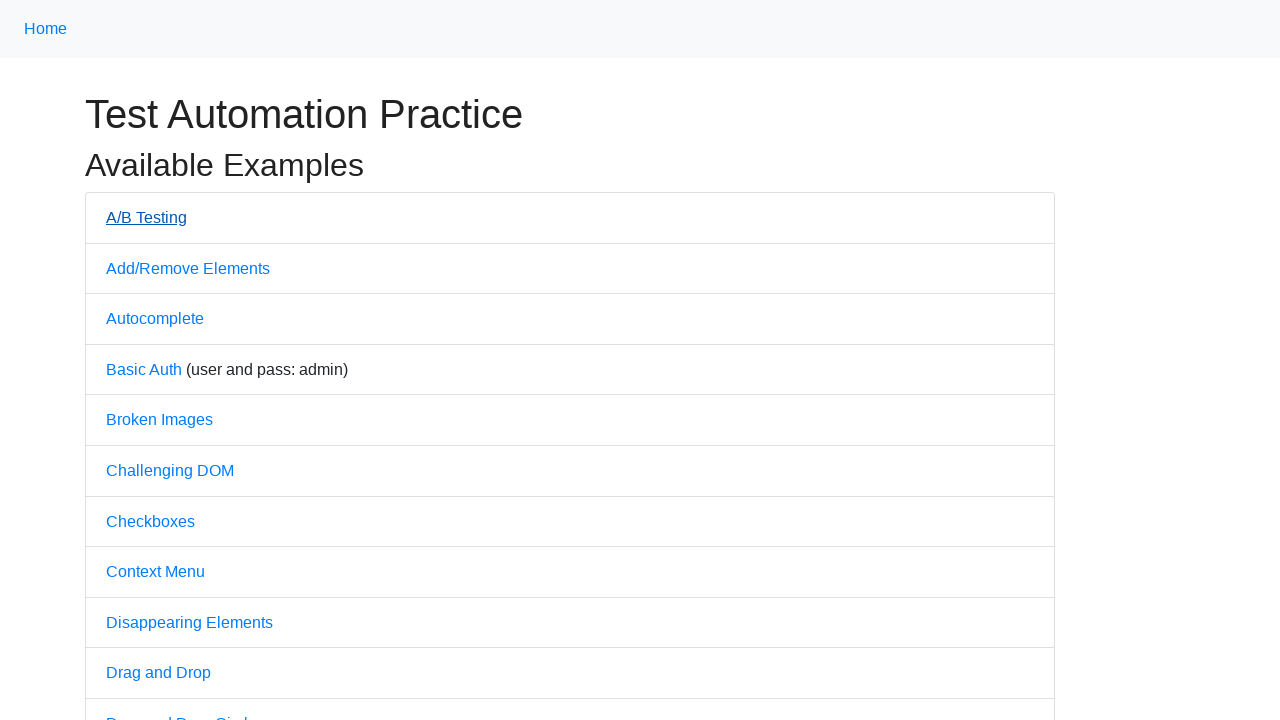

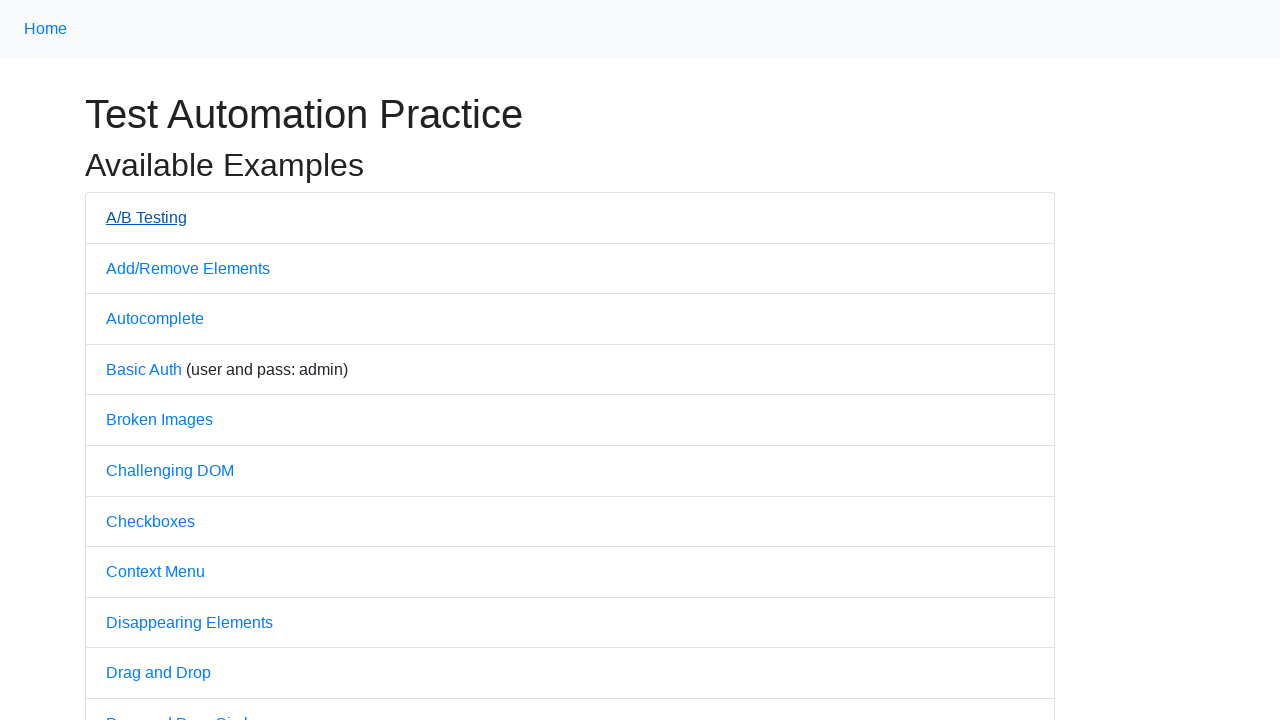